Navigates to HerKey jobs search with a keyword parameter and verifies search results load correctly.

Starting URL: https://www.herkey.com/jobs/search?keyword=software-developer

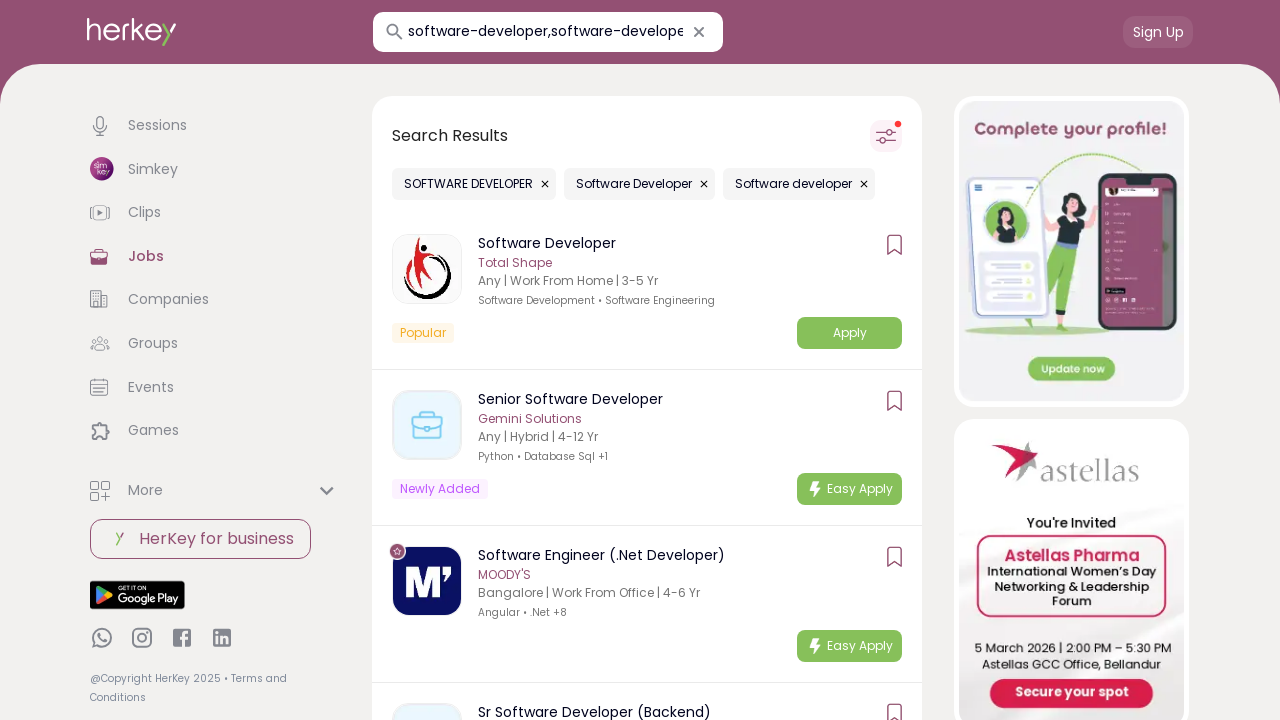

Waited for job cards to load with 'software-developer' keyword search results
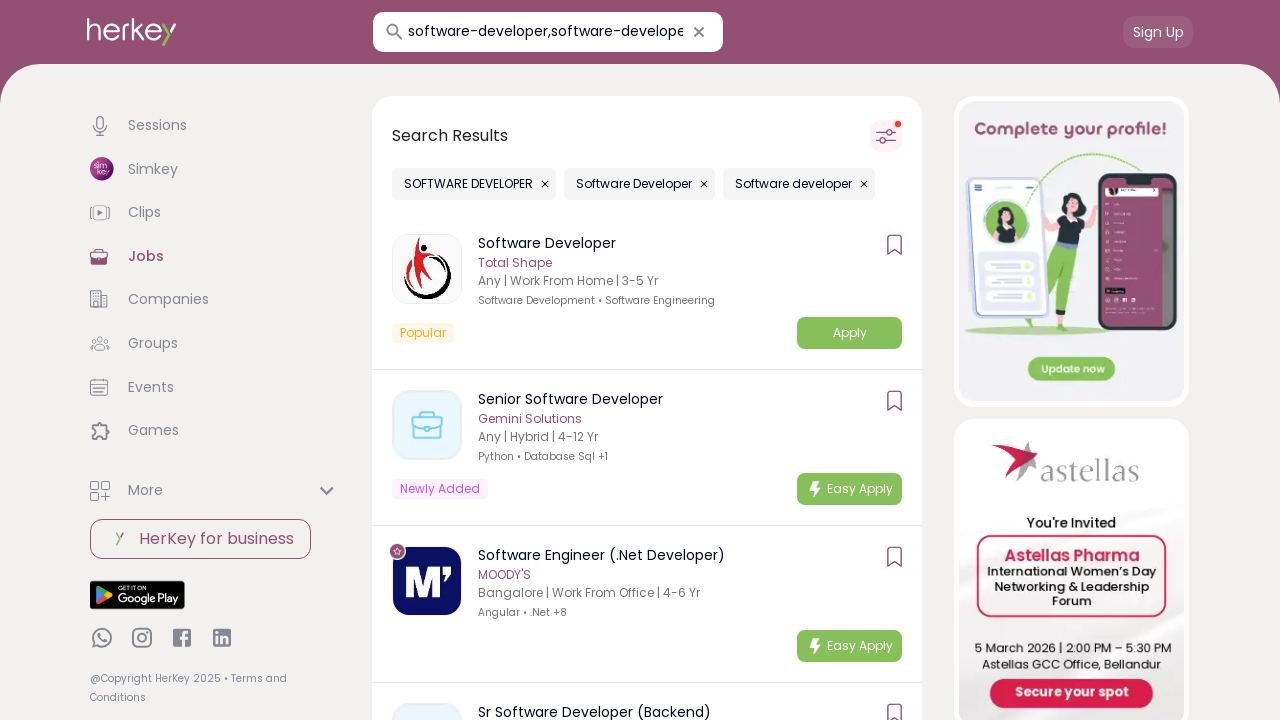

Verified job title elements are present in search results
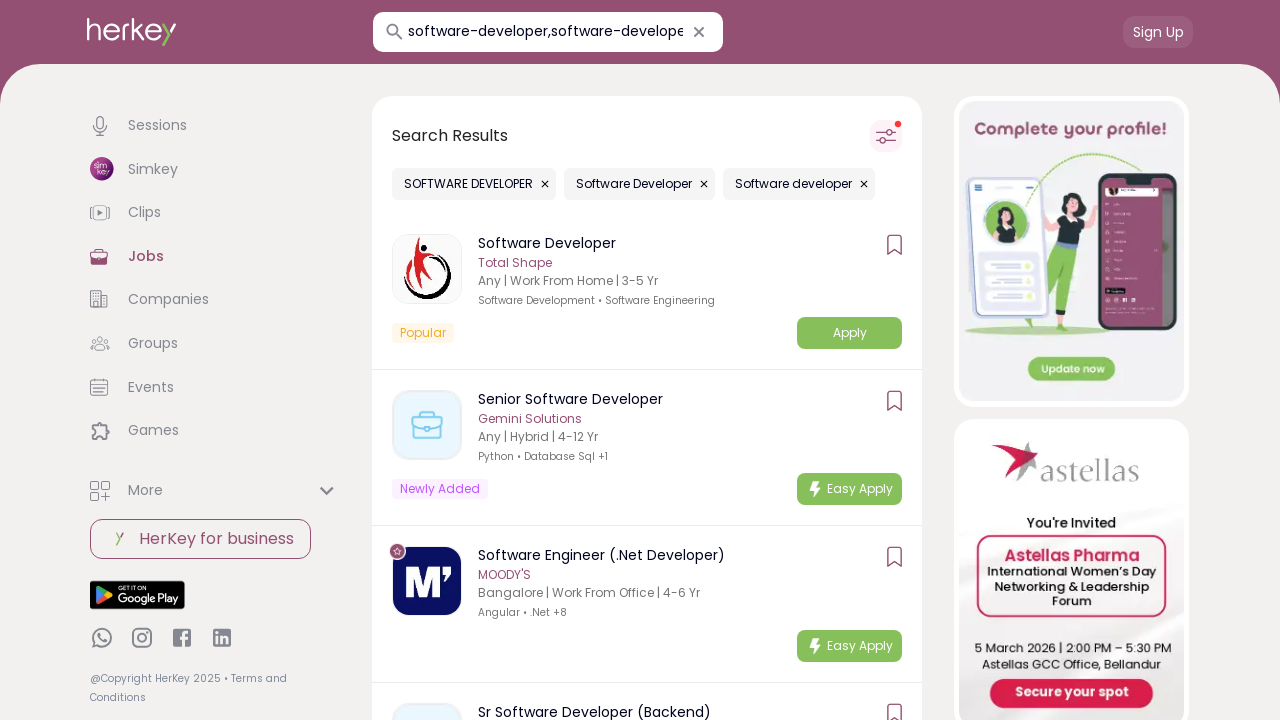

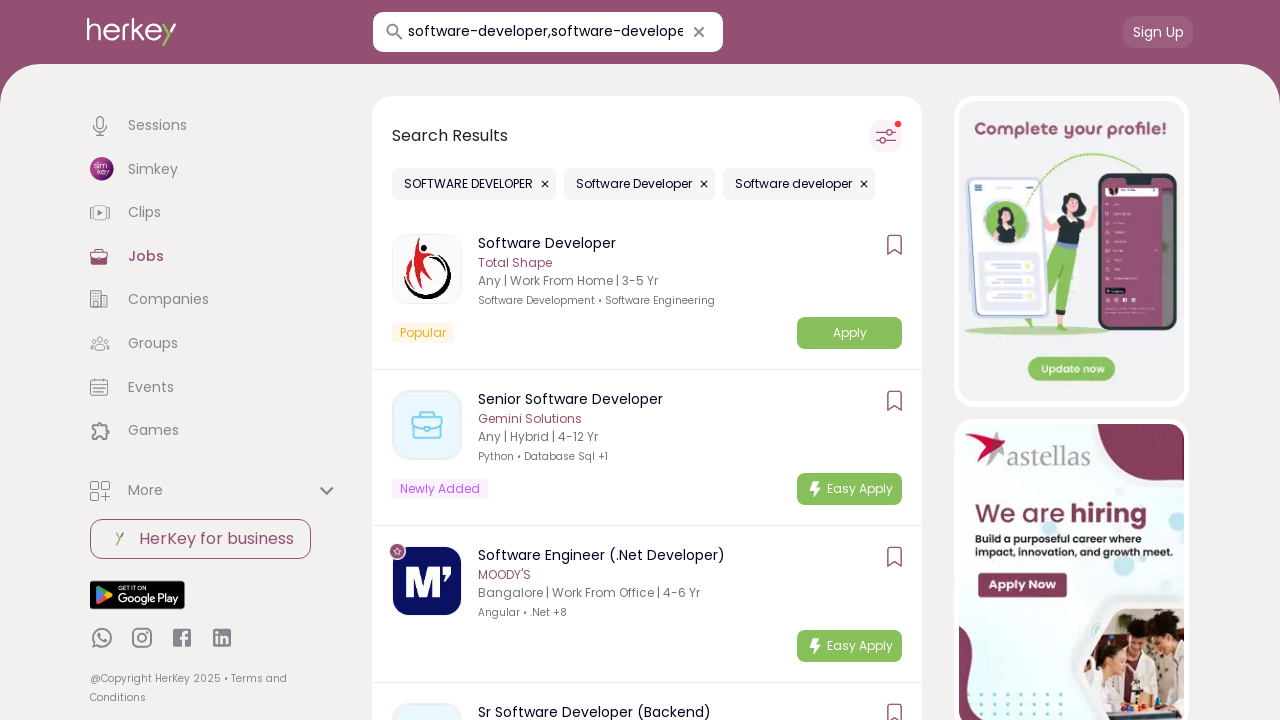